Tests navigation to Browse Languages page and verifies there are 10 languages starting with numbers

Starting URL: http://www.99-bottles-of-beer.net/

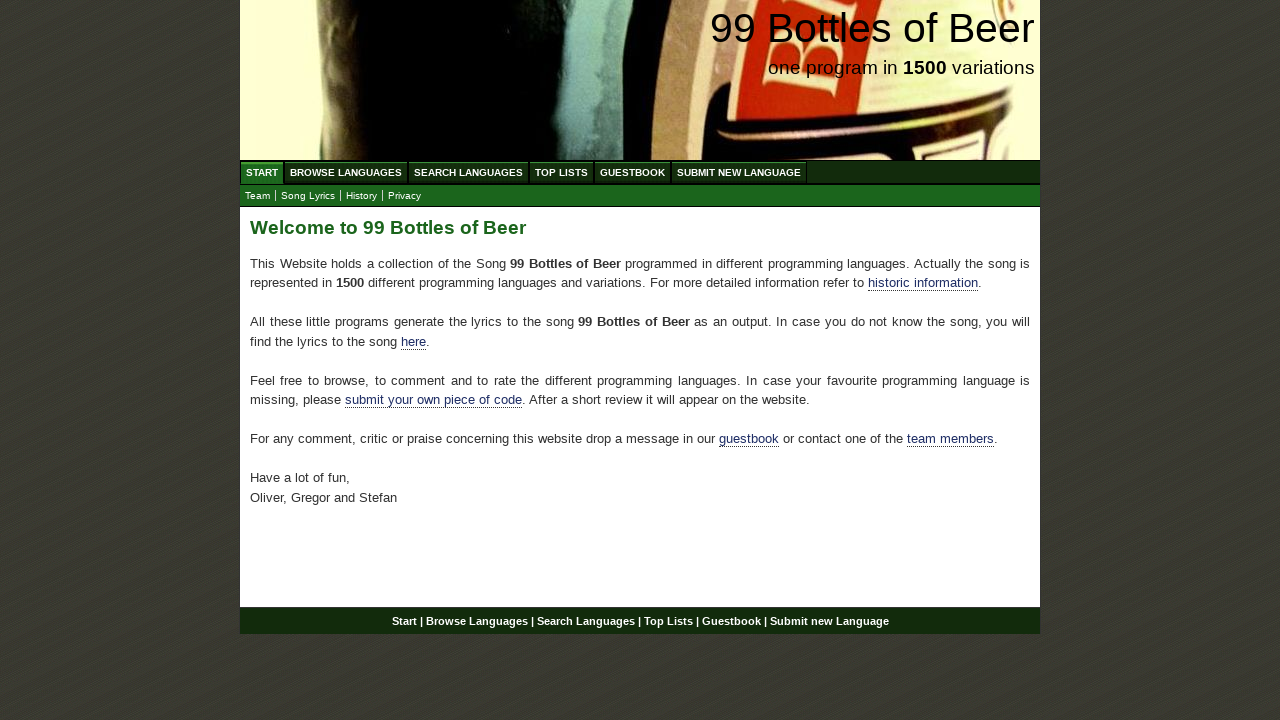

Clicked on Browse Languages menu item at (346, 172) on #menu li a[href='/abc.html']
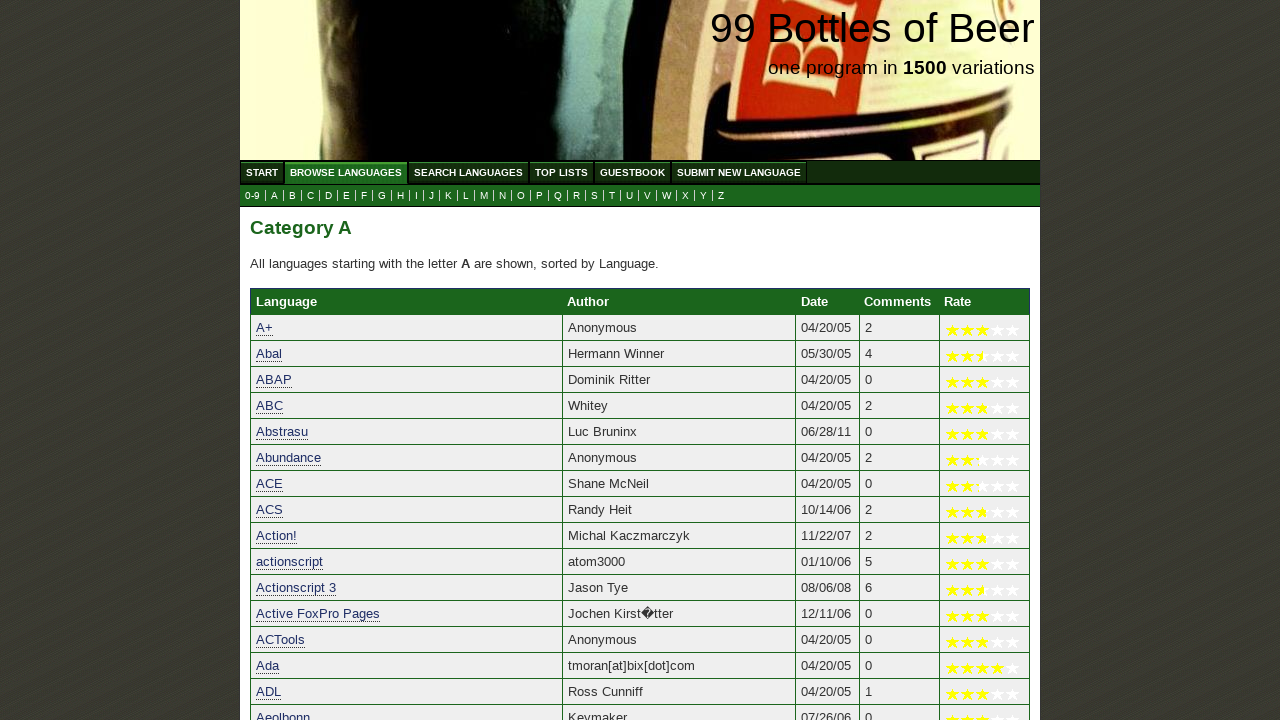

Clicked on 0-9 link to view languages starting with numbers at (252, 196) on a[href='0.html']
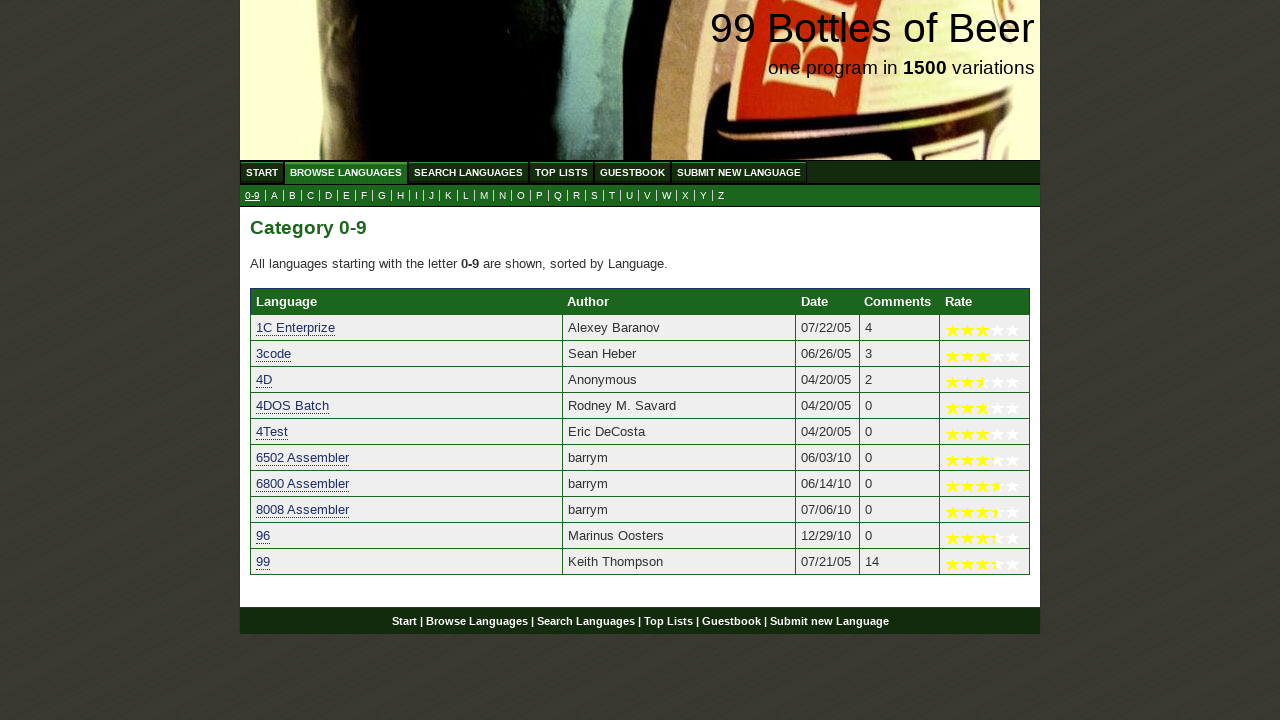

Language links loaded in table
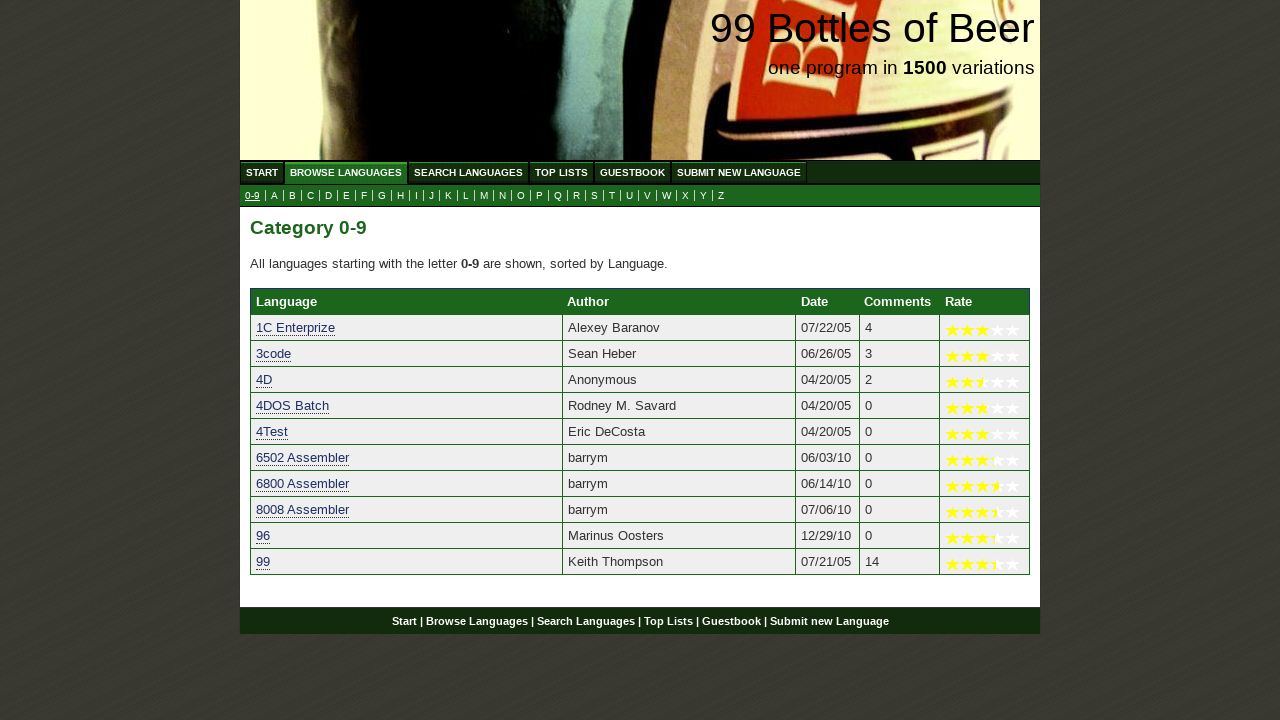

Verified that exactly 10 languages starting with numbers are displayed
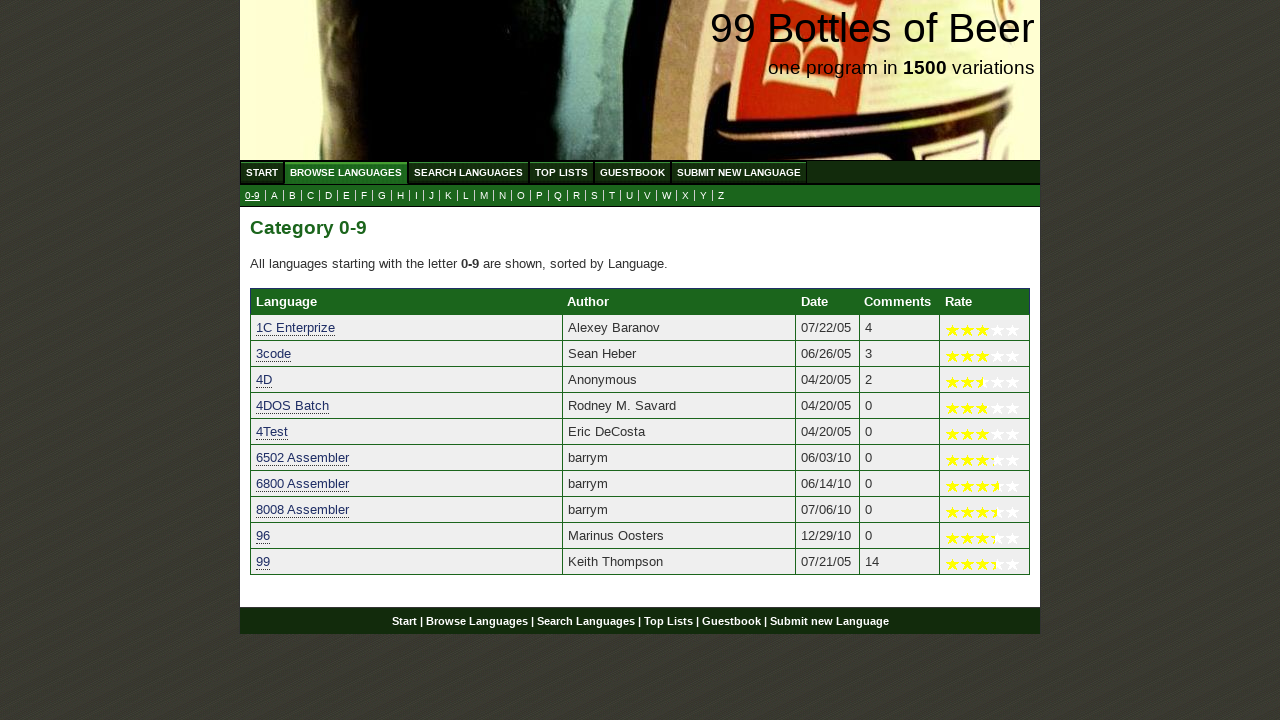

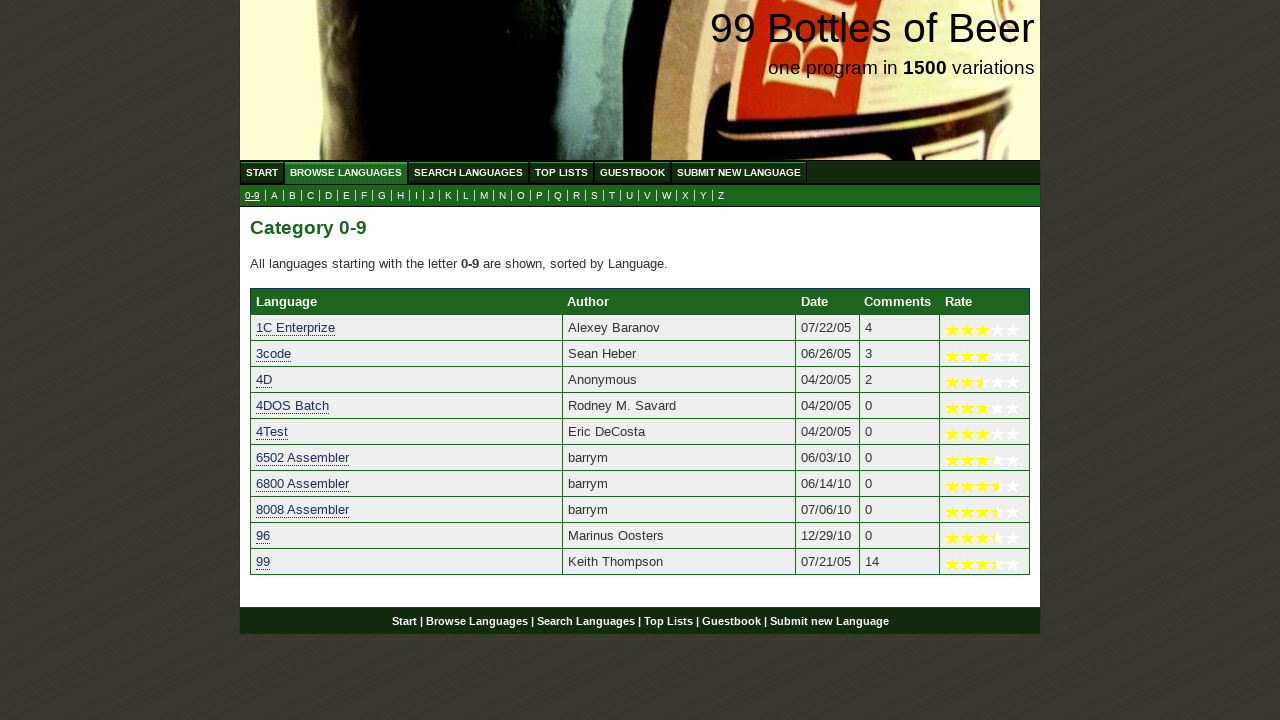